Tests that an invalid first name triggers a validation error on the registration form

Starting URL: https://b2c.passport.rt.ru

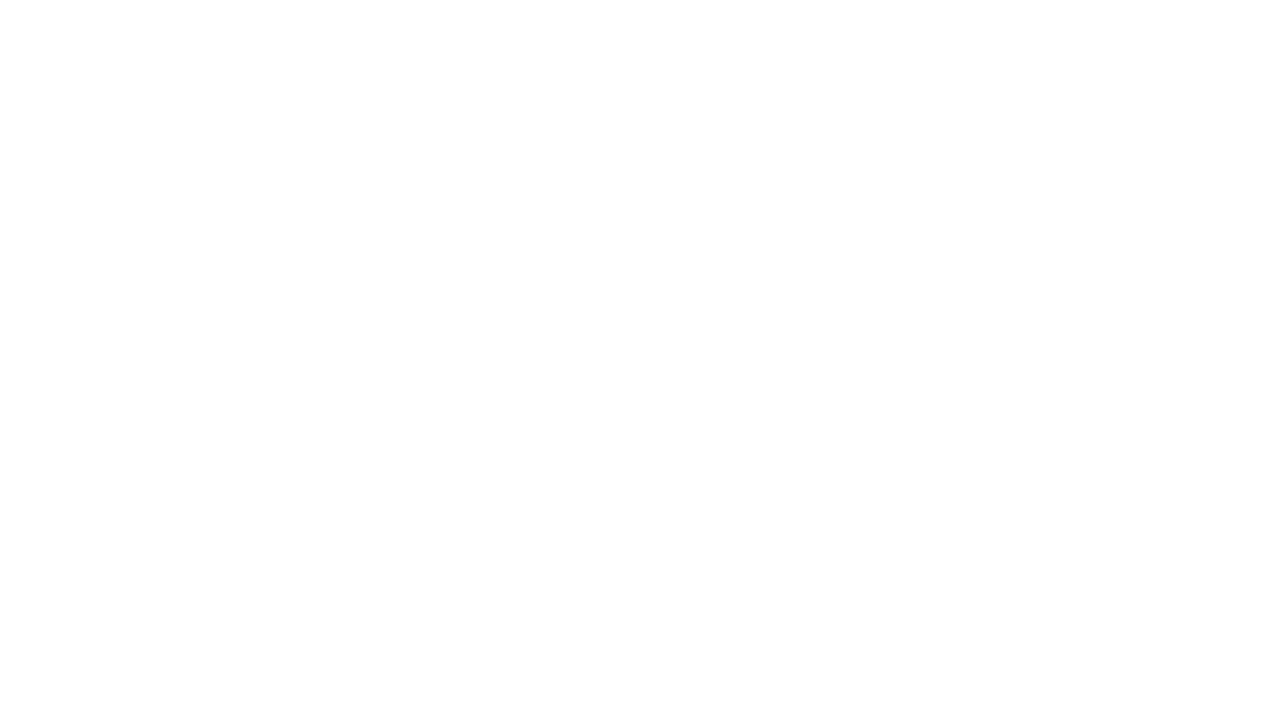

Clicked register button to navigate to registration page at (1010, 656) on #kc-register
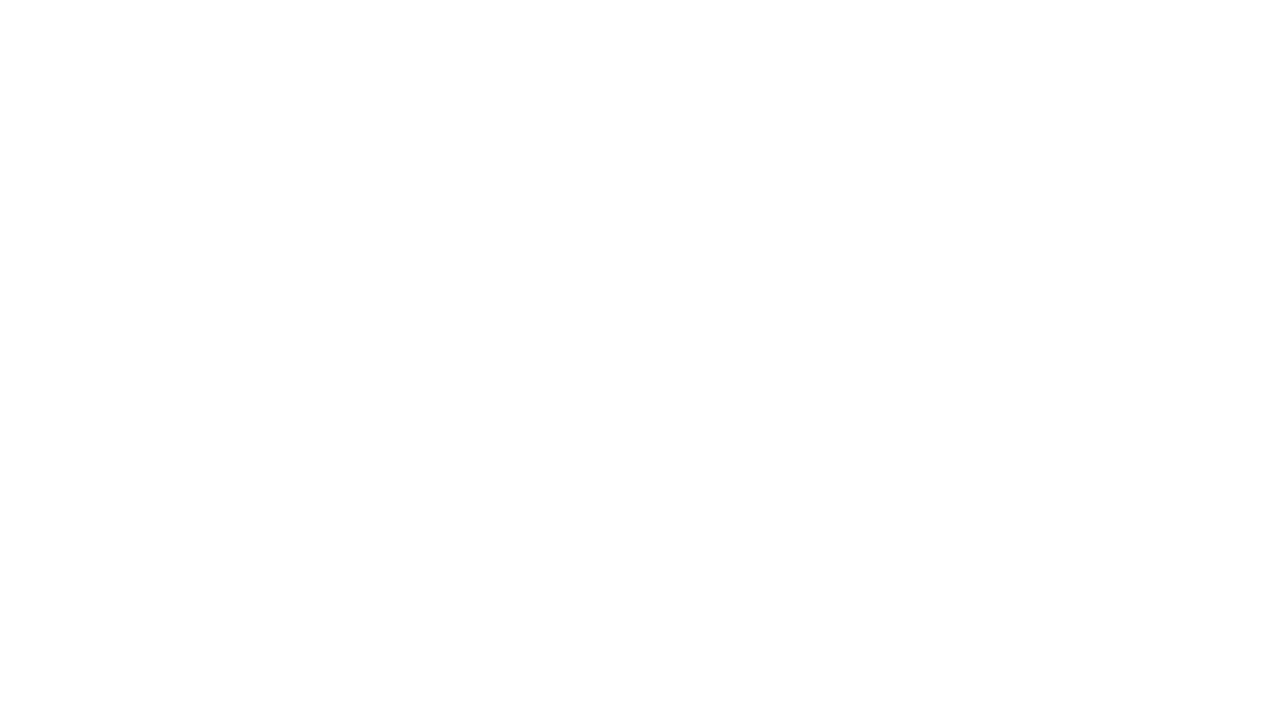

Filled first name field with invalid single character 'X' on input[name='firstName']
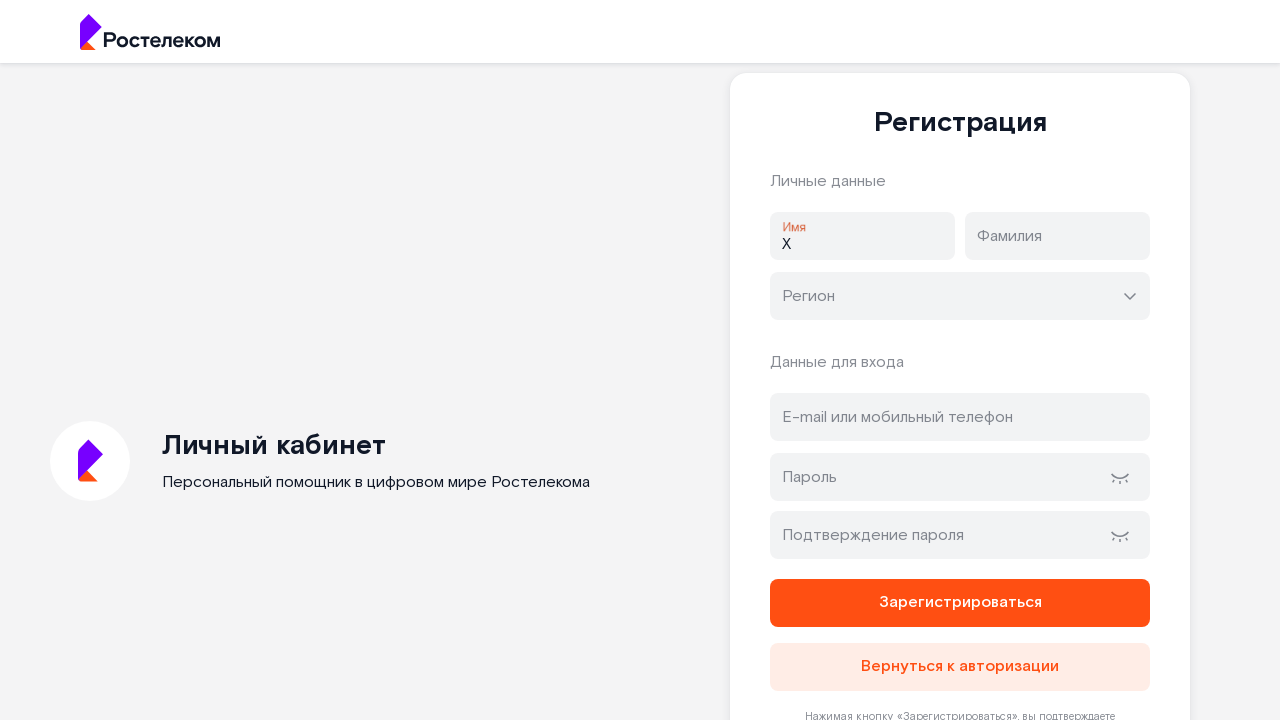

Clicked last name field to trigger validation on first name at (1058, 236) on input[name='lastName']
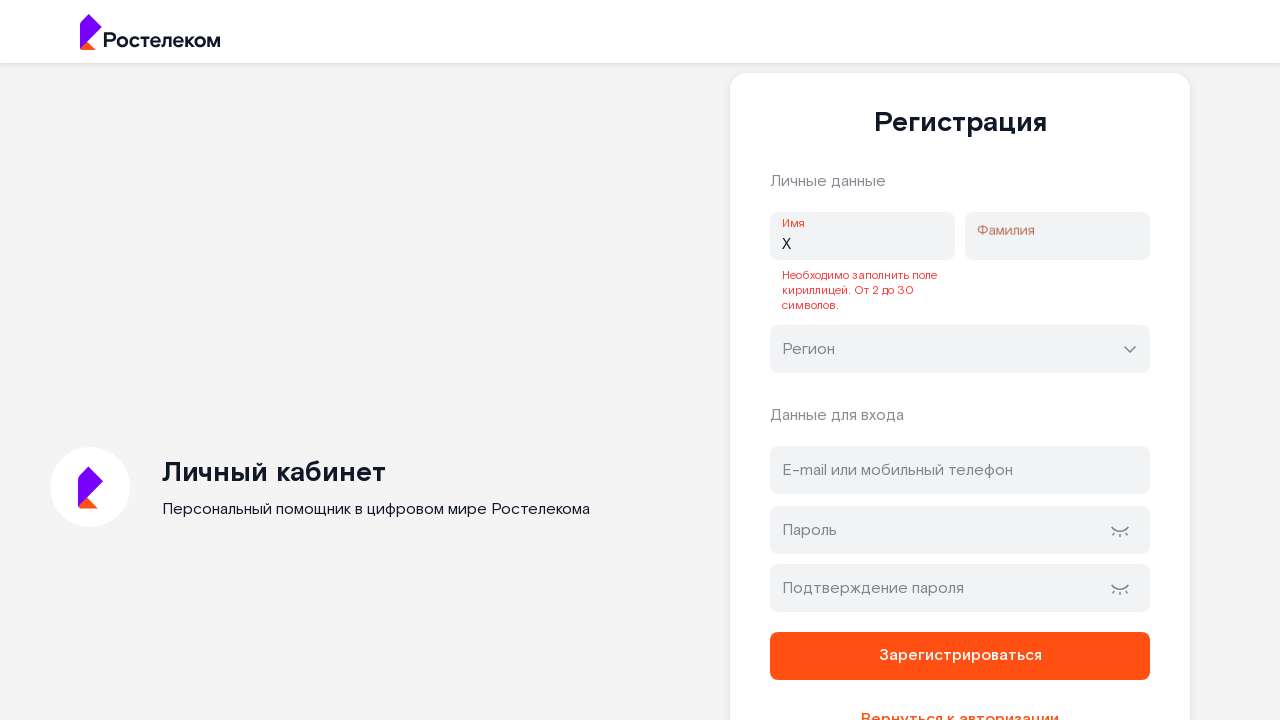

Validation error message appeared for invalid first name
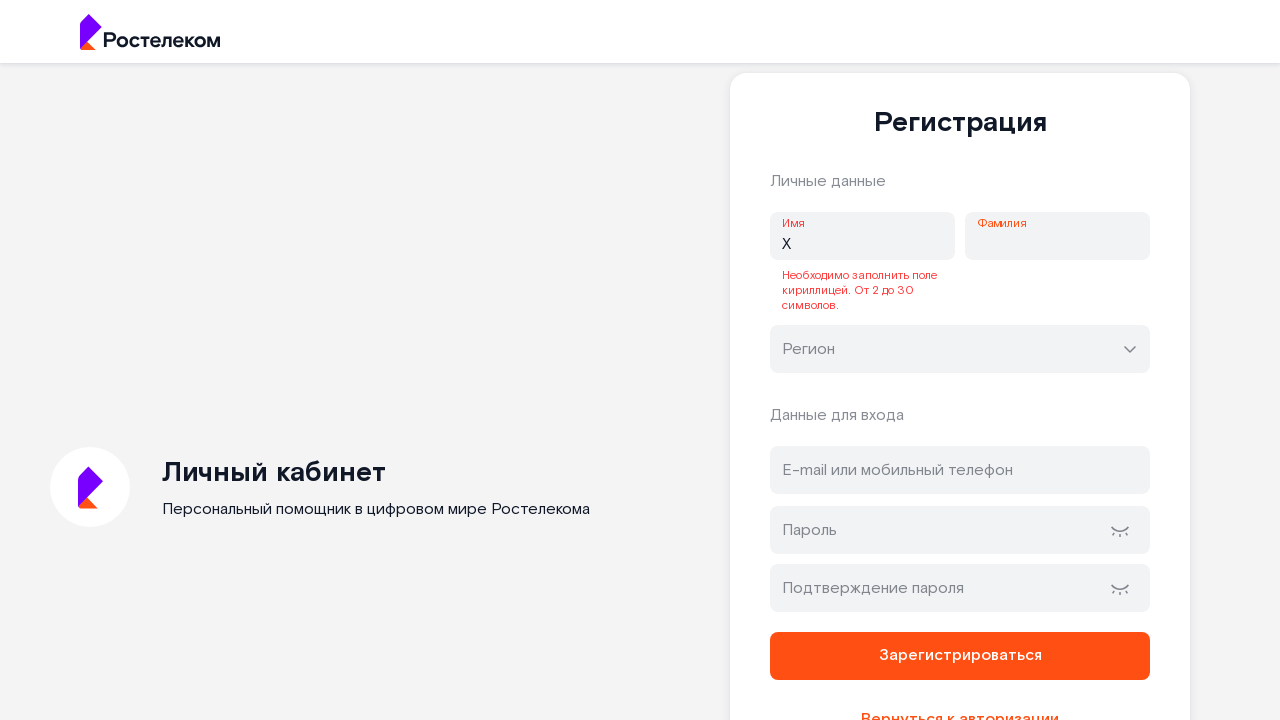

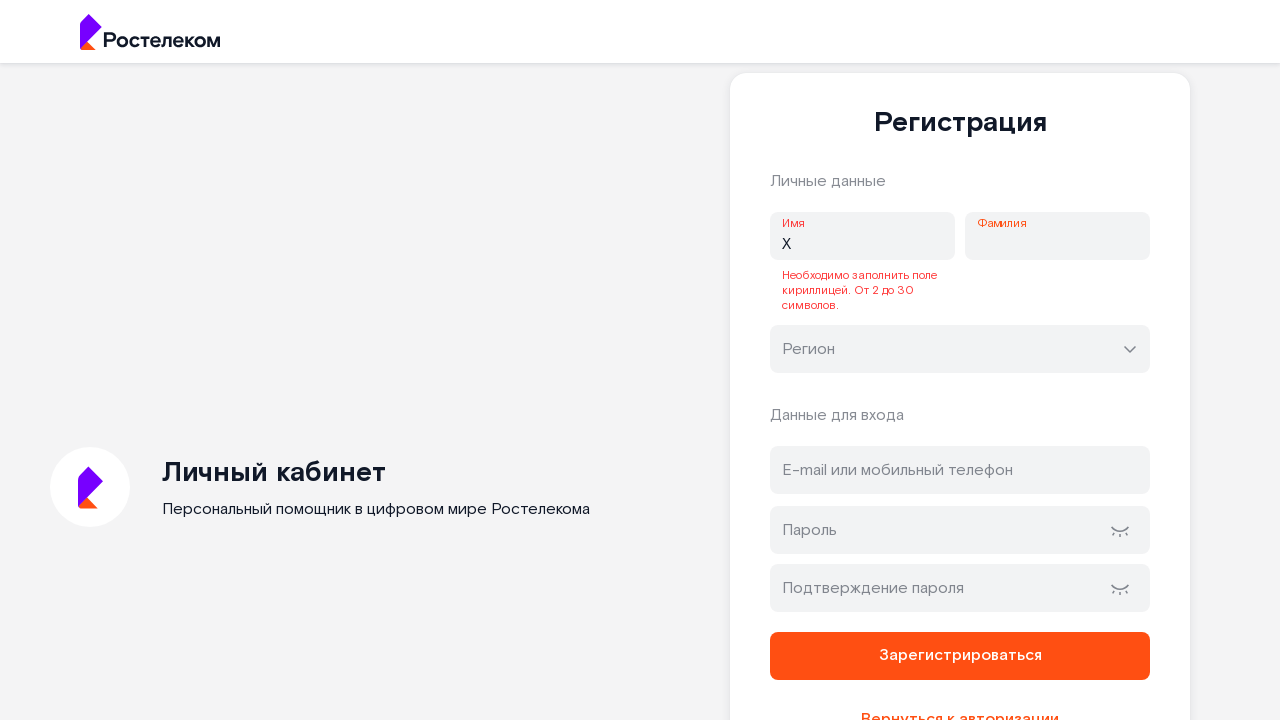